Opens a browser to the Rahul Shetty Academy Selenium Practice page and retrieves the page title

Starting URL: https://rahulshettyacademy.com/seleniumPractise/#/

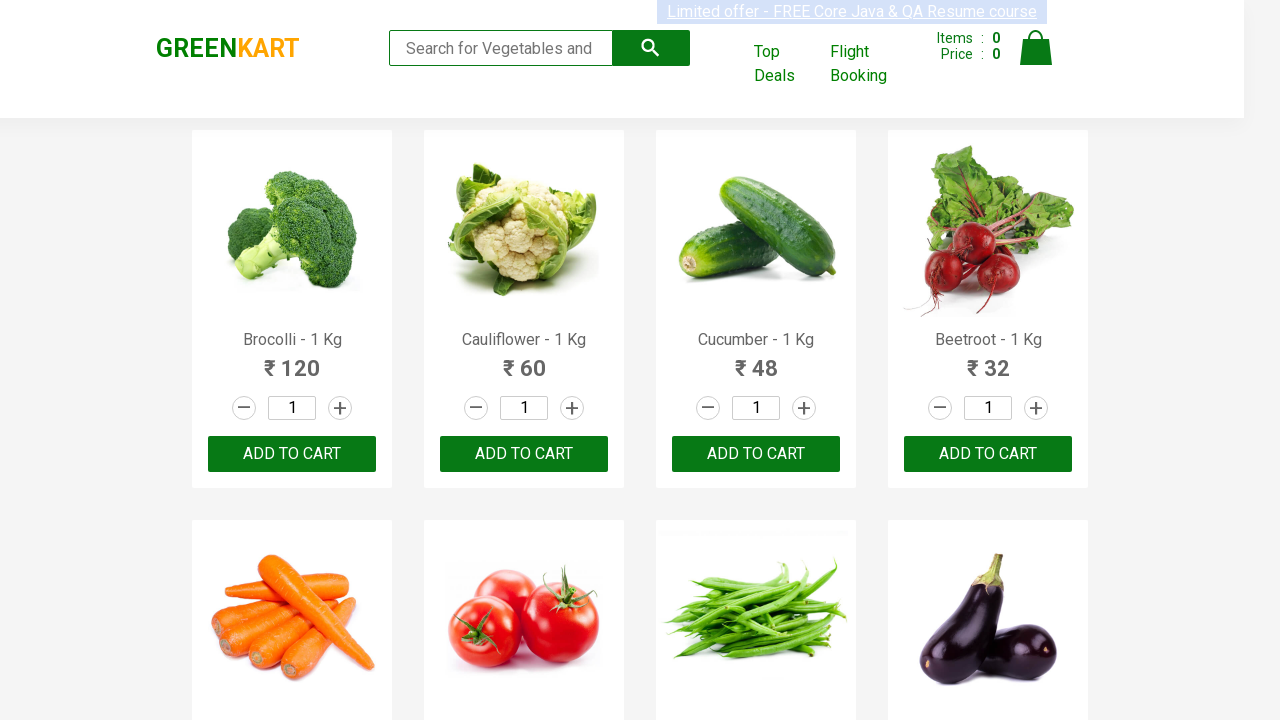

Retrieved page title from Rahul Shetty Academy Selenium Practice page
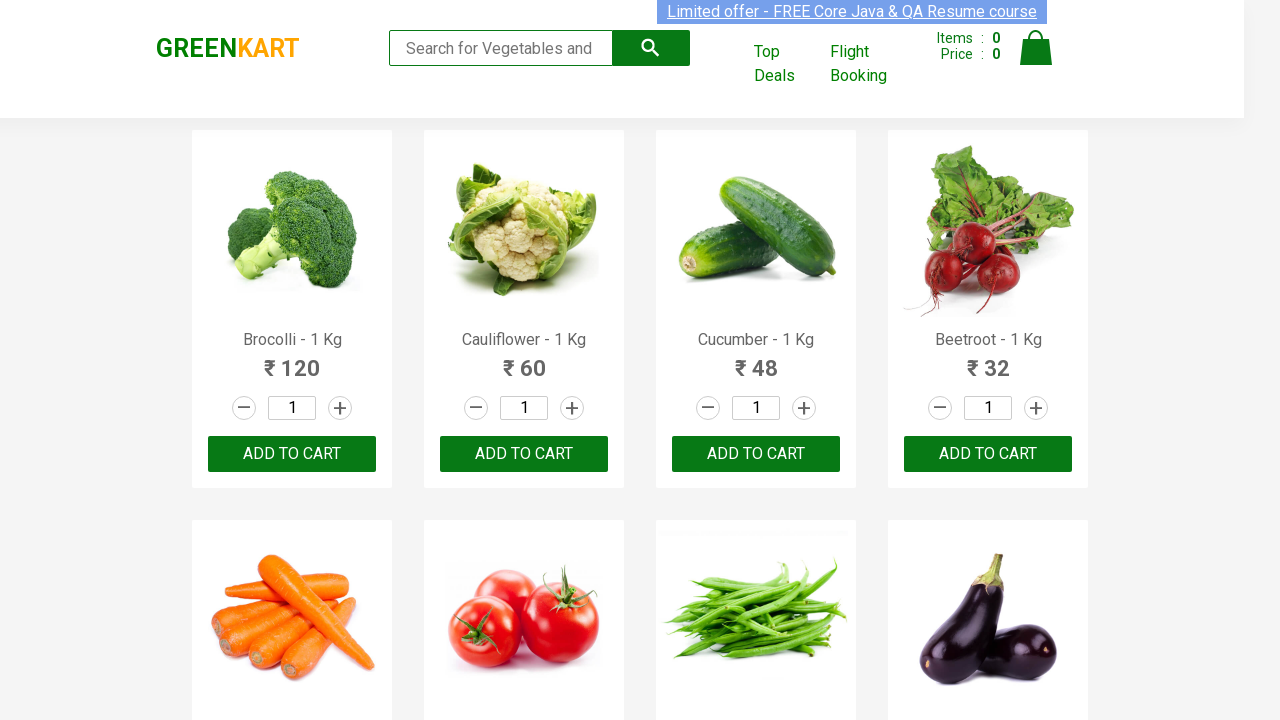

Printed page title to console
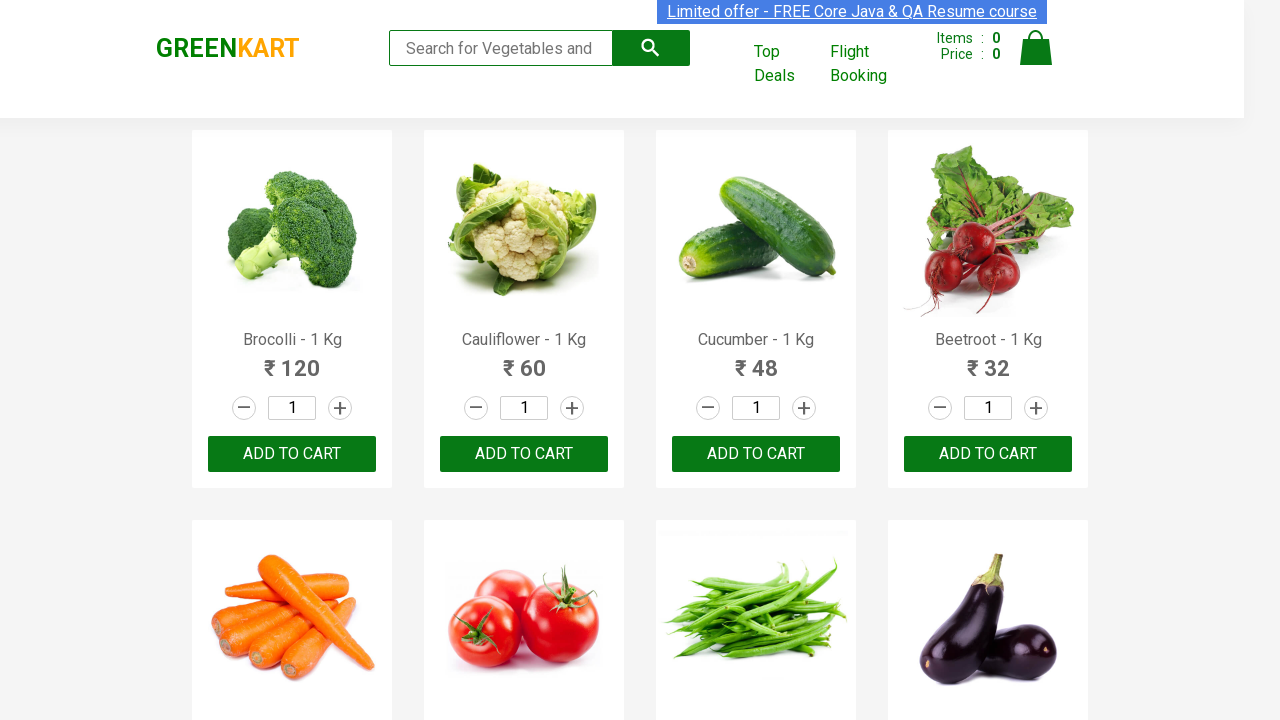

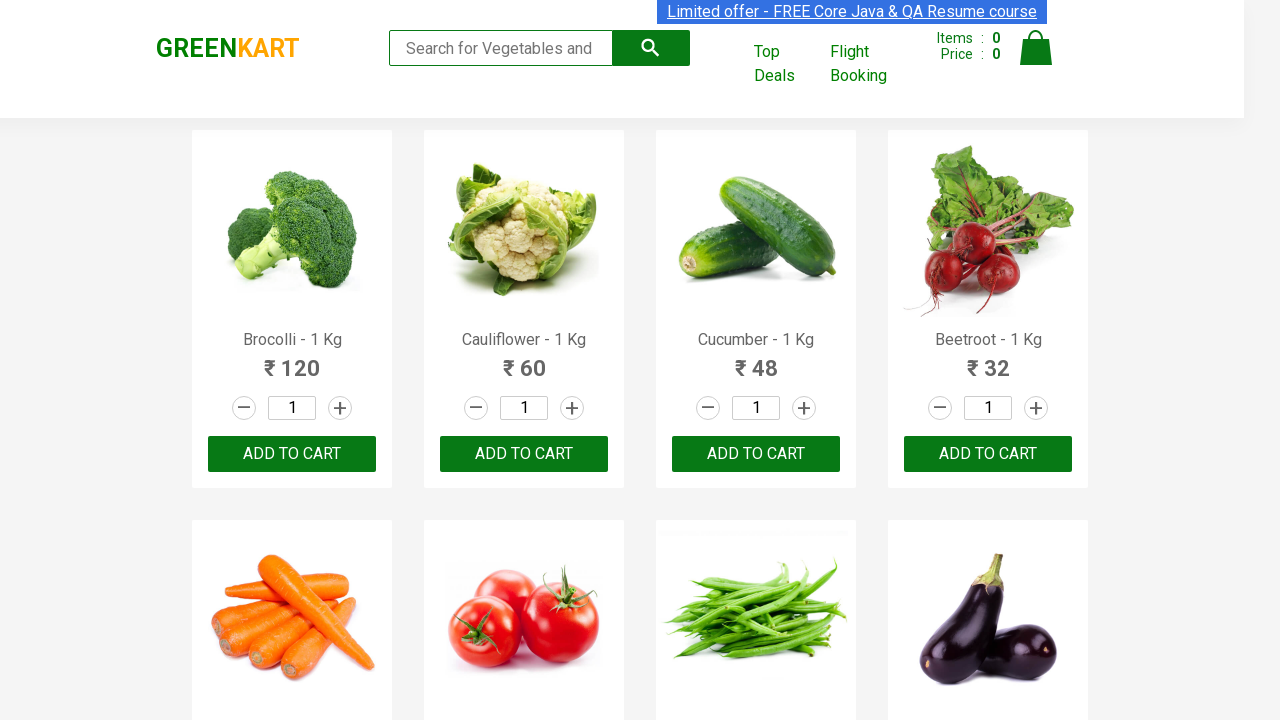